Tests keyboard navigation on RedBus website by pressing TAB multiple times to navigate through form fields, then typing "Kum" (likely a city name search query) using keyboard input.

Starting URL: https://www.redbus.in/

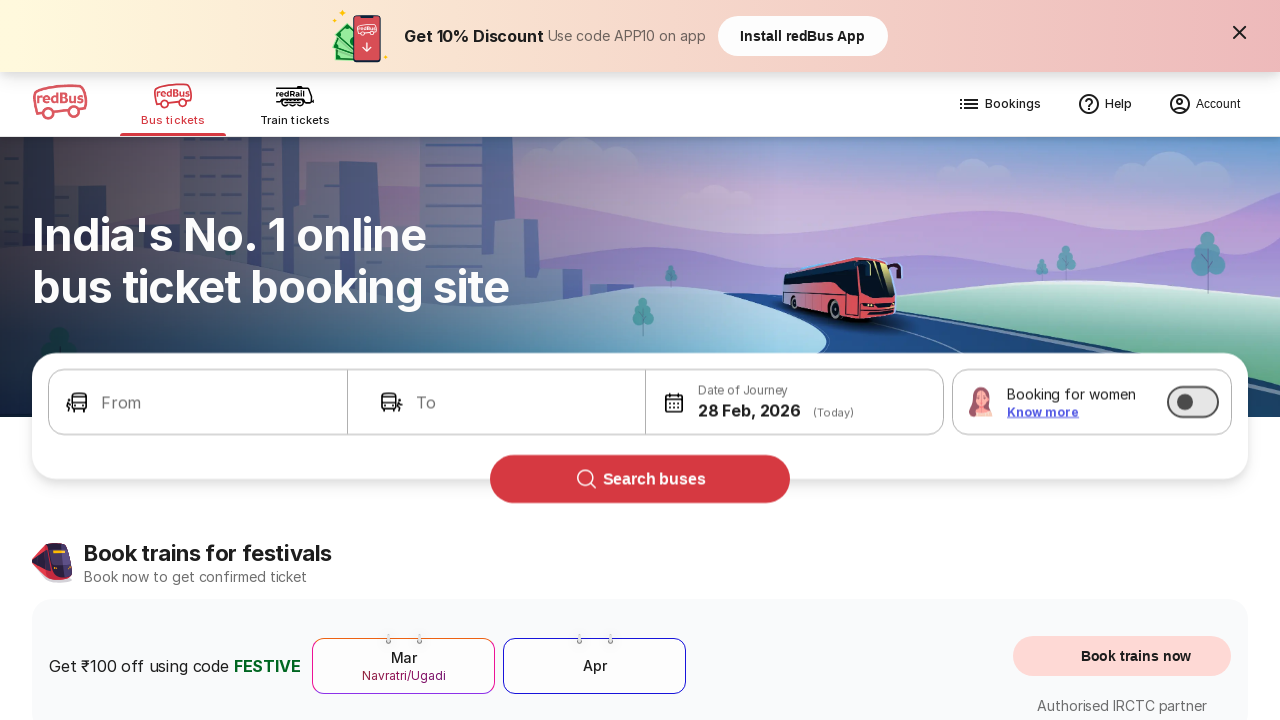

Pressed TAB to navigate to next form field
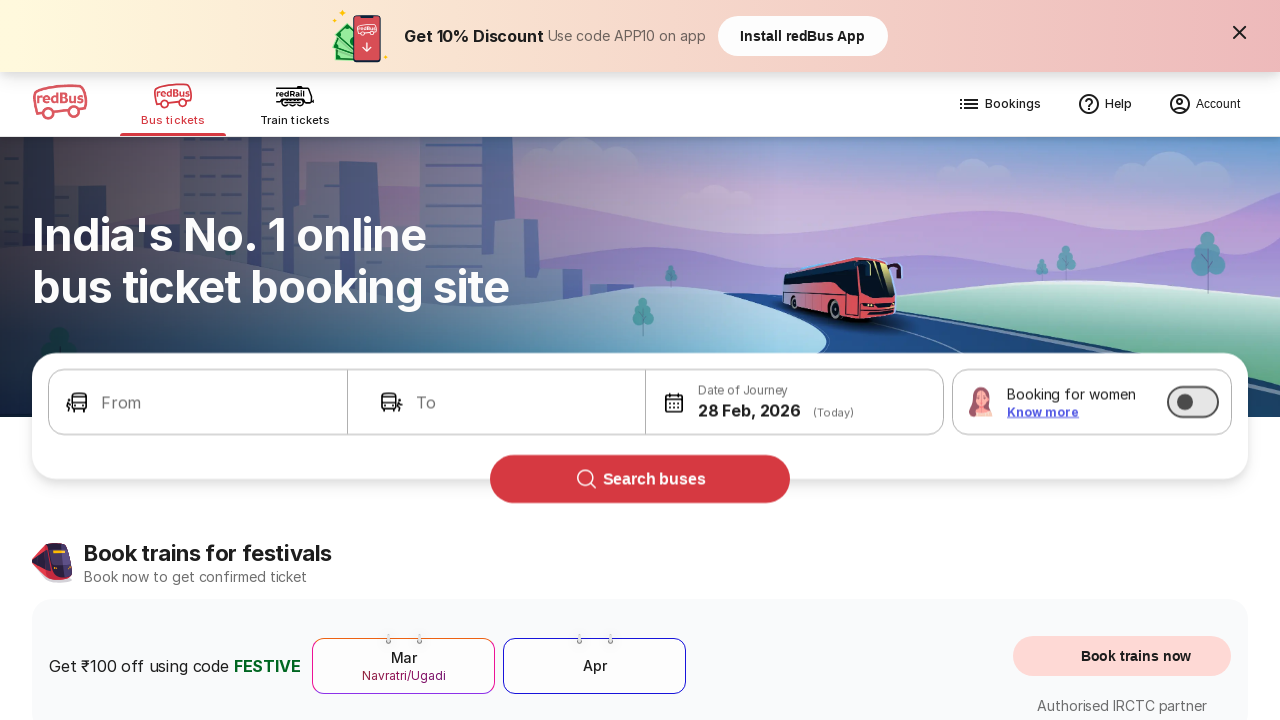

Pressed TAB to navigate to next form field
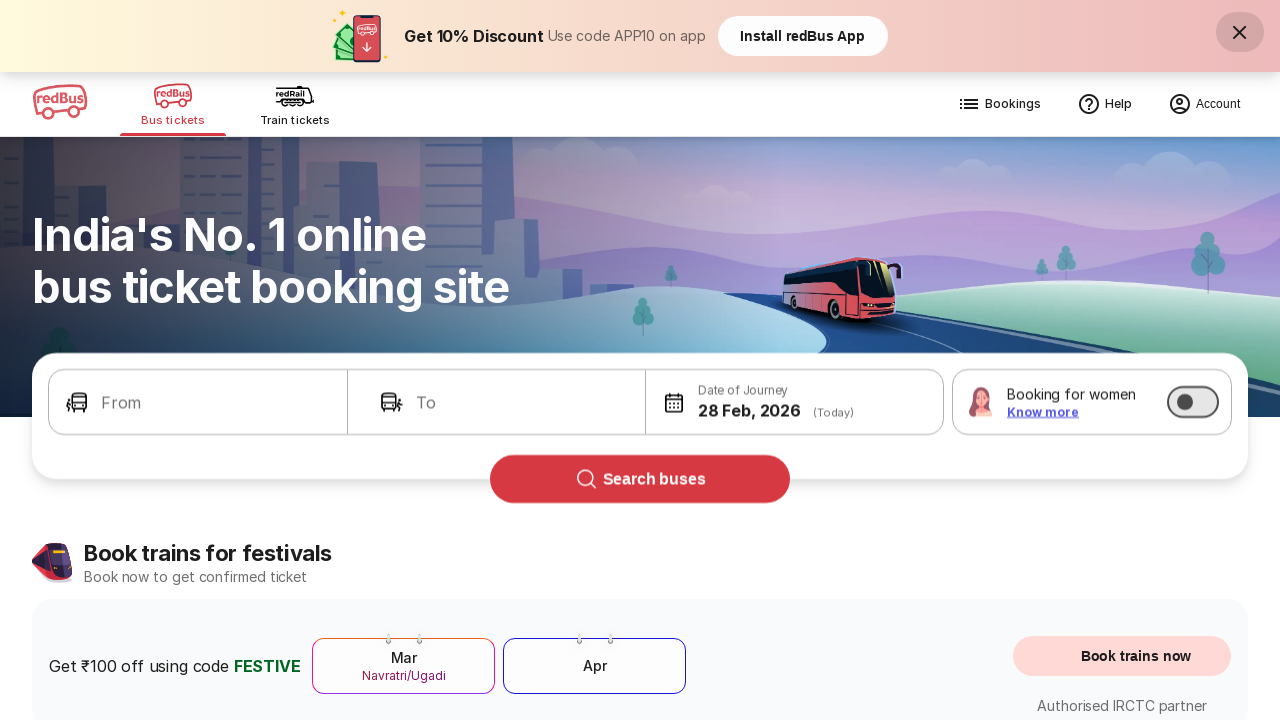

Pressed TAB to navigate to next form field
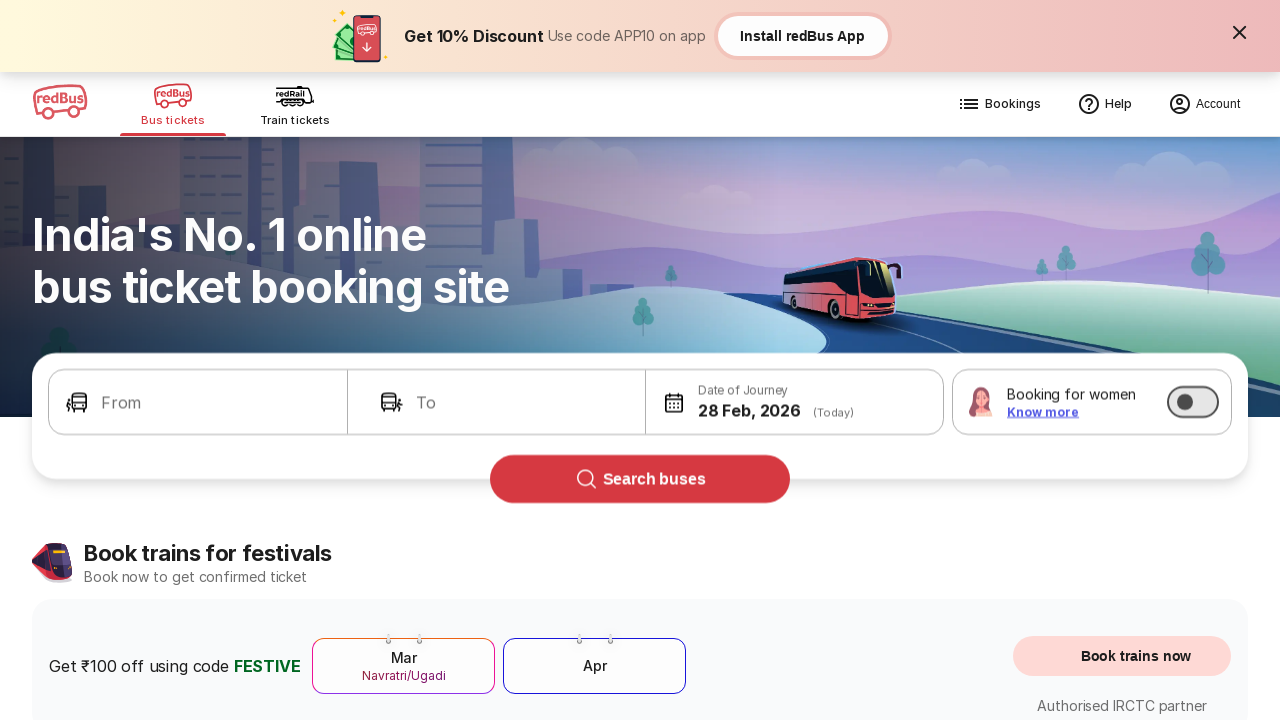

Pressed Shift+K to type uppercase 'K'
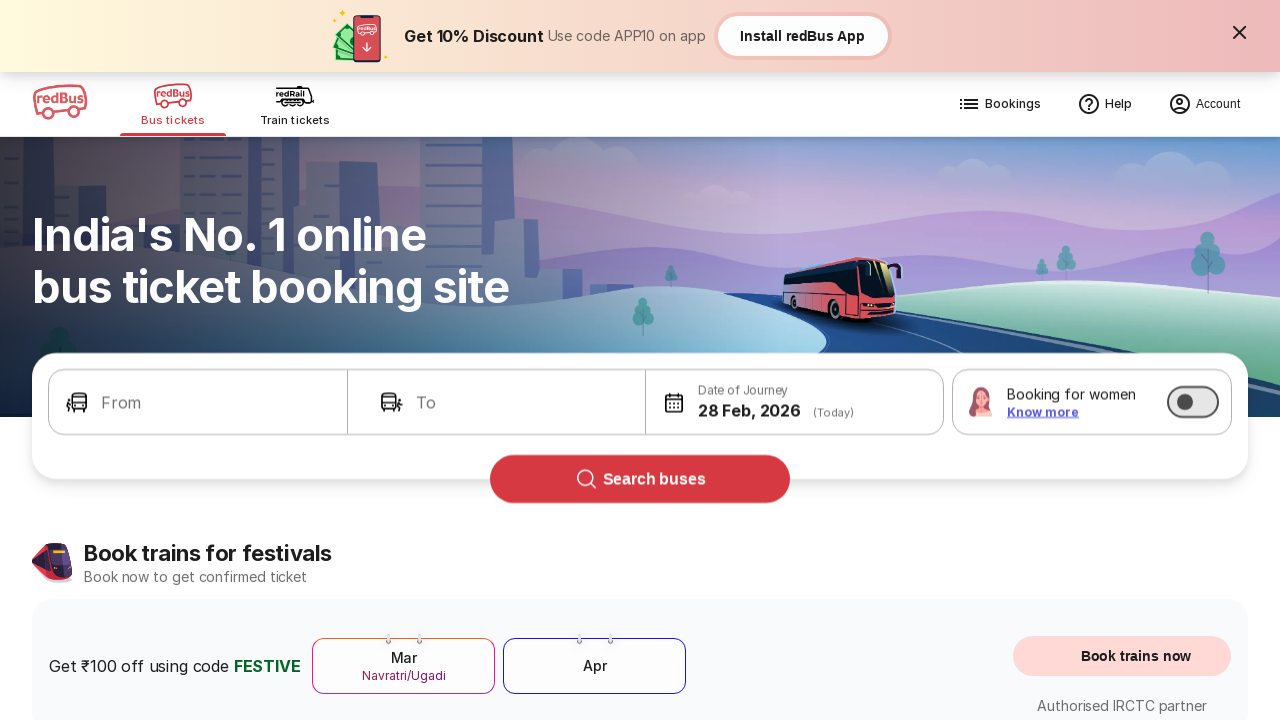

Pressed 'u' to continue typing city name
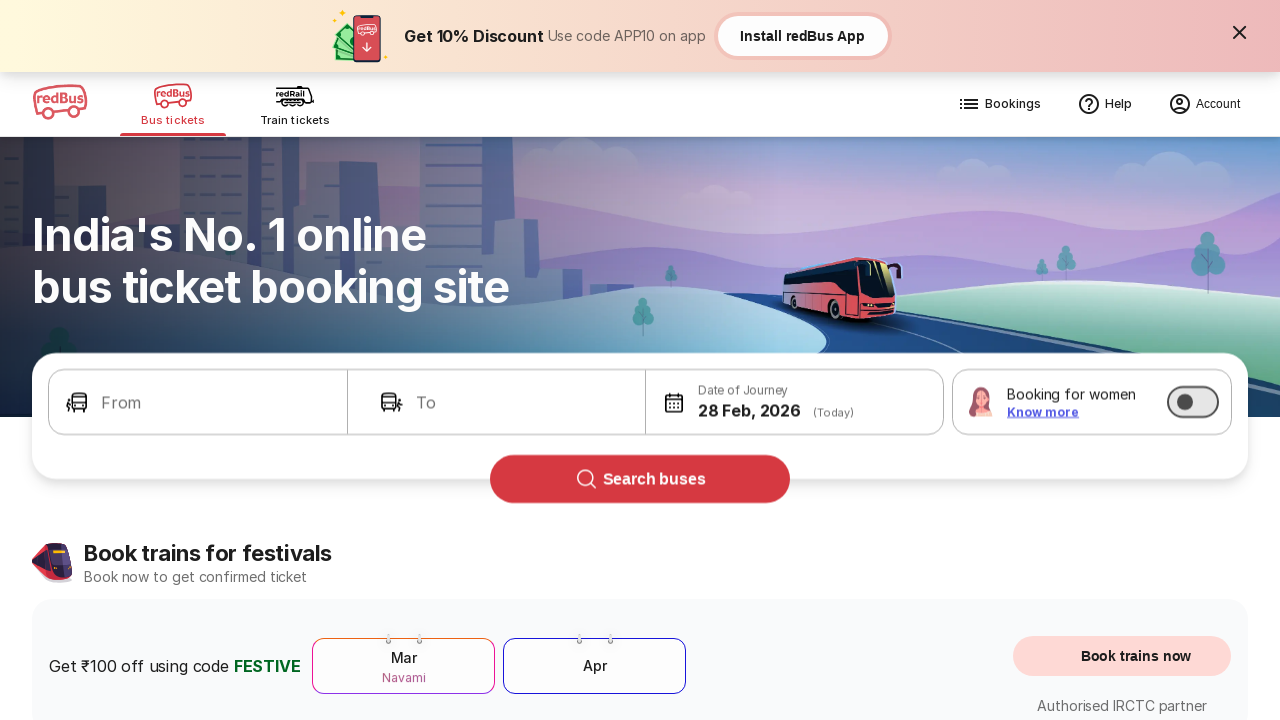

Pressed 'm' to complete typing 'Kum' city search query
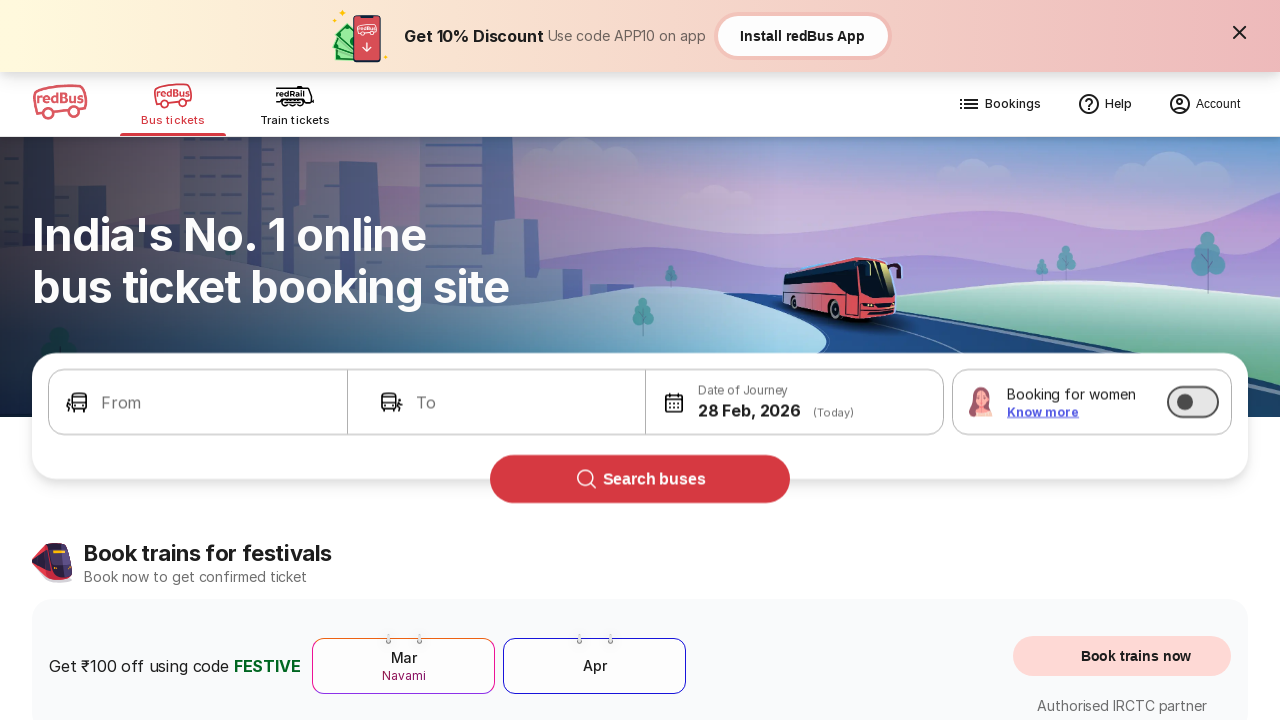

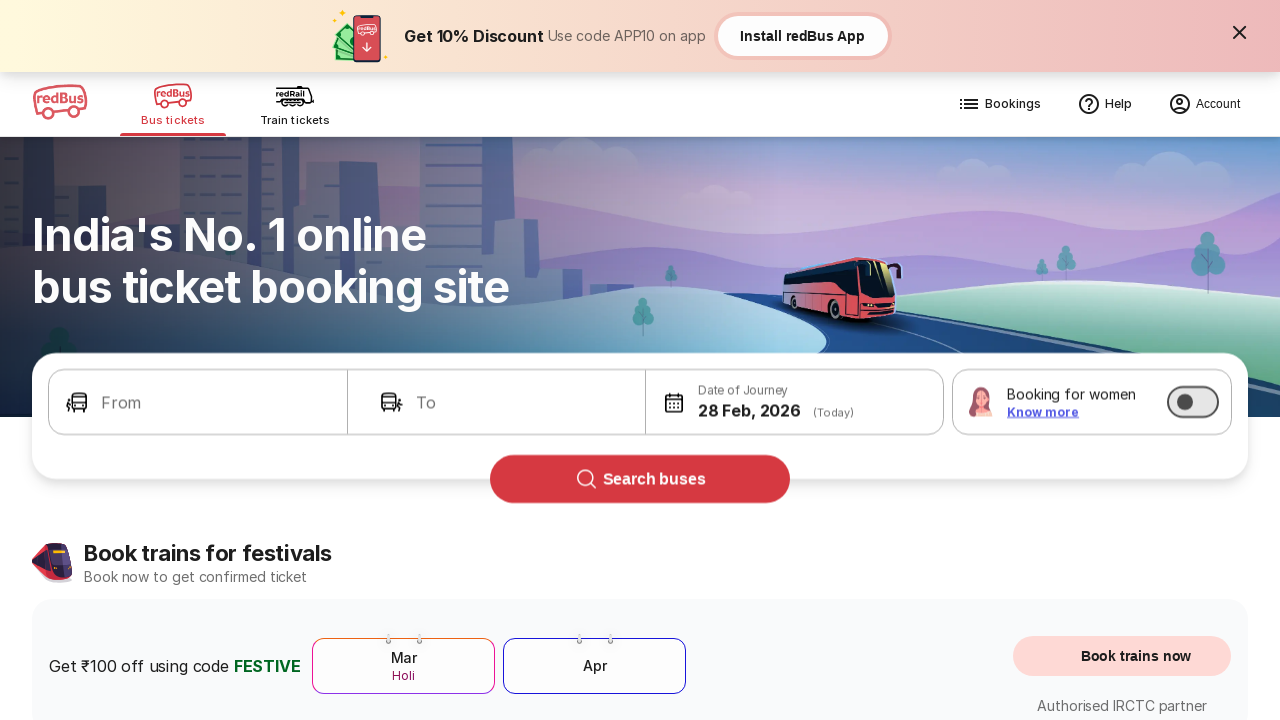